Tests alert handling functionality by clicking a button that triggers an alert dialog and accepting it

Starting URL: https://www.leafground.com/alert.xhtml

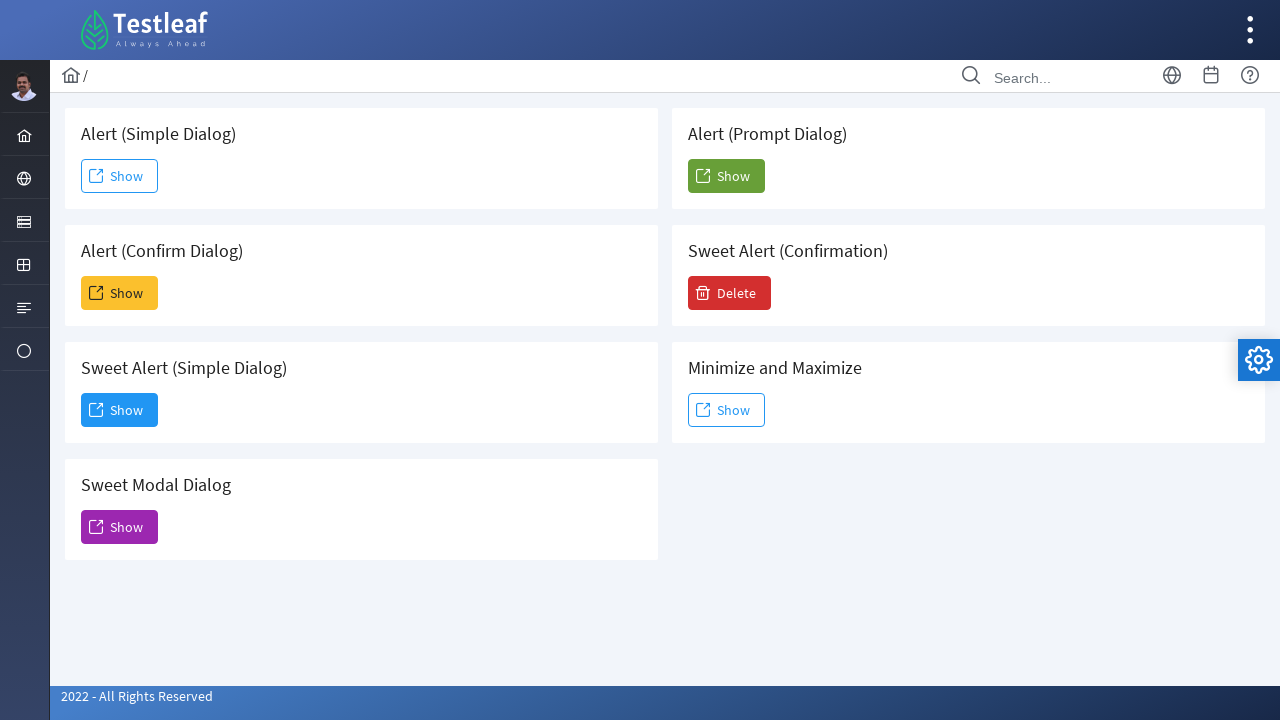

Clicked button to trigger alert dialog at (120, 176) on xpath=//span[@class='ui-button-text ui-c' and text()='Show']
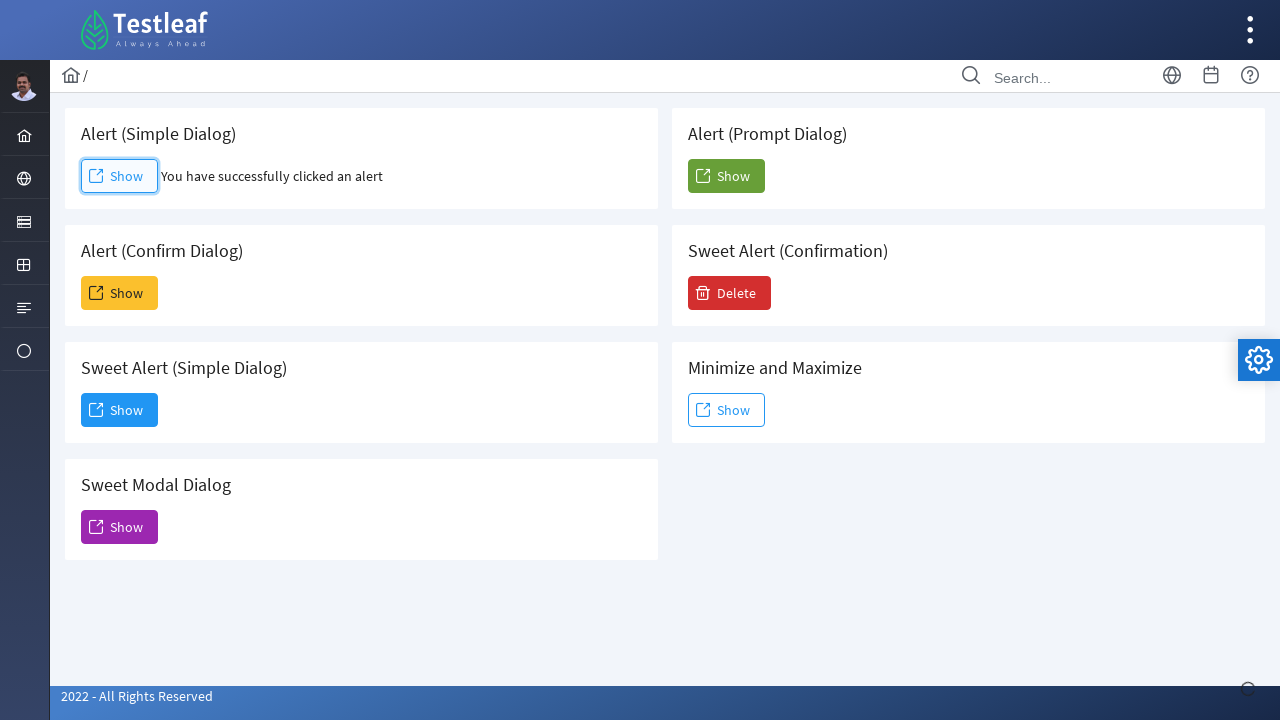

Set up dialog handler to accept alerts
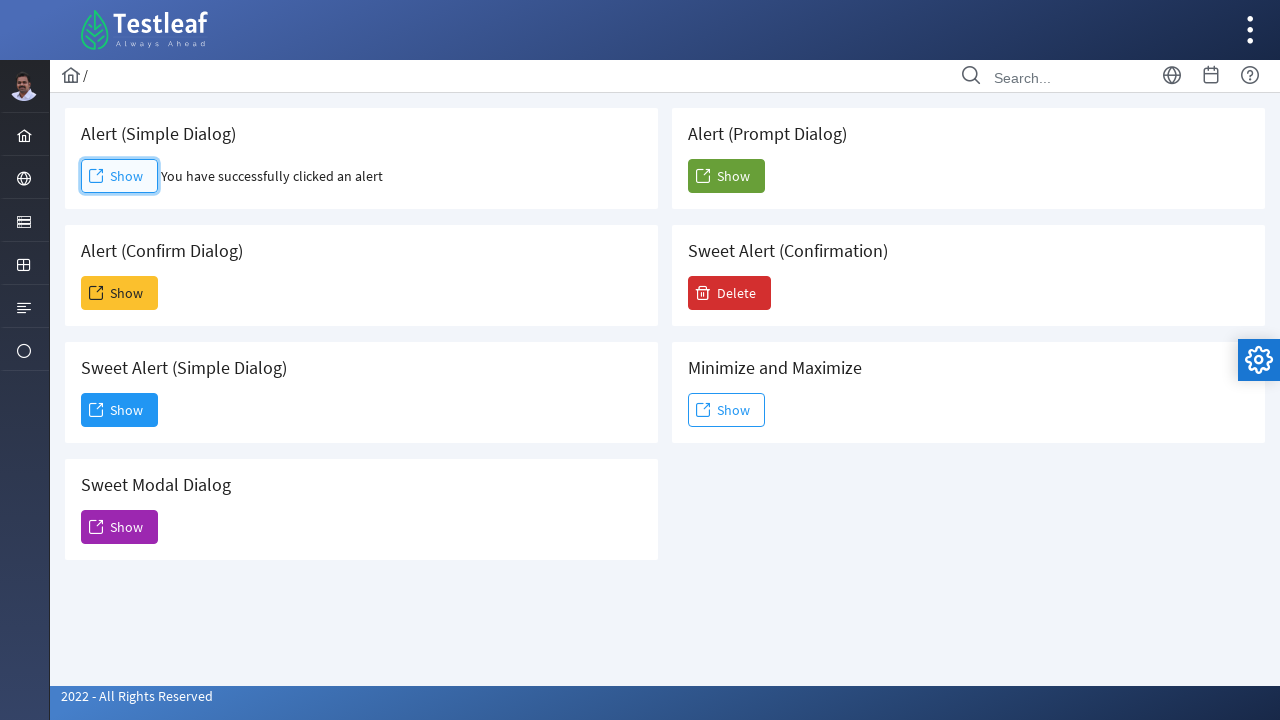

Clicked button again to trigger alert at (120, 176) on xpath=//span[@class='ui-button-text ui-c' and text()='Show']
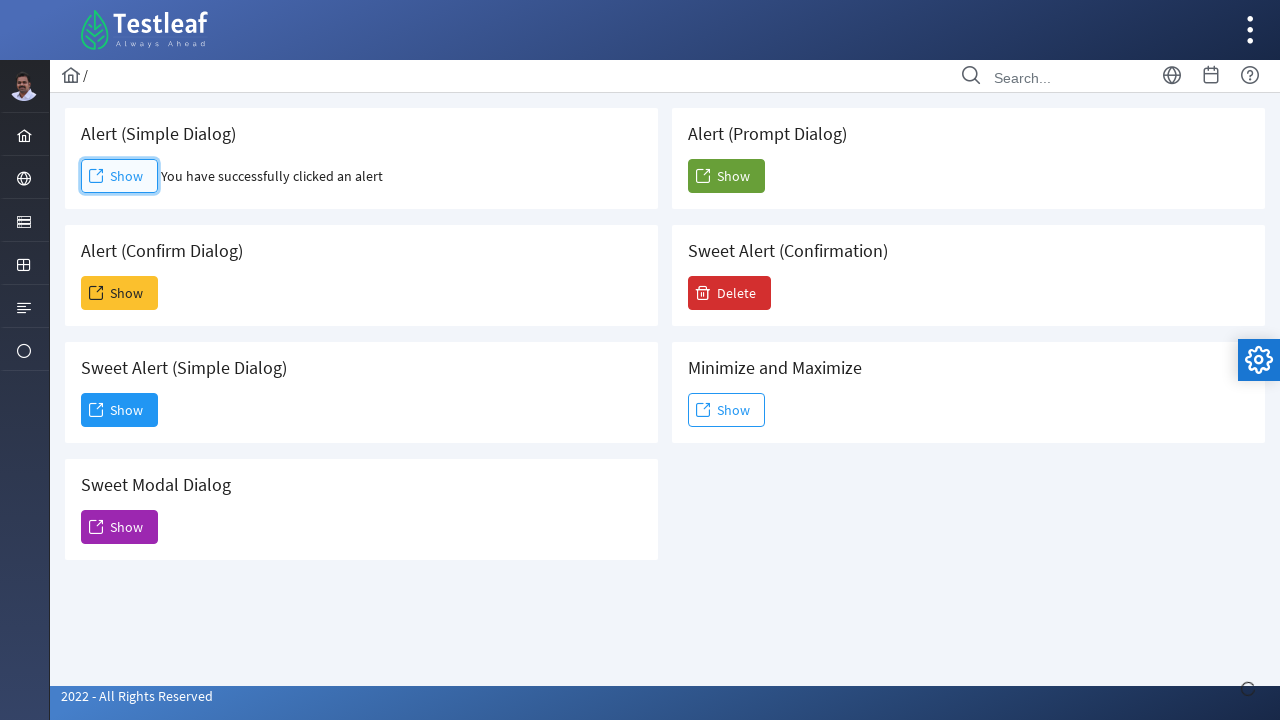

Waited for alert to be processed
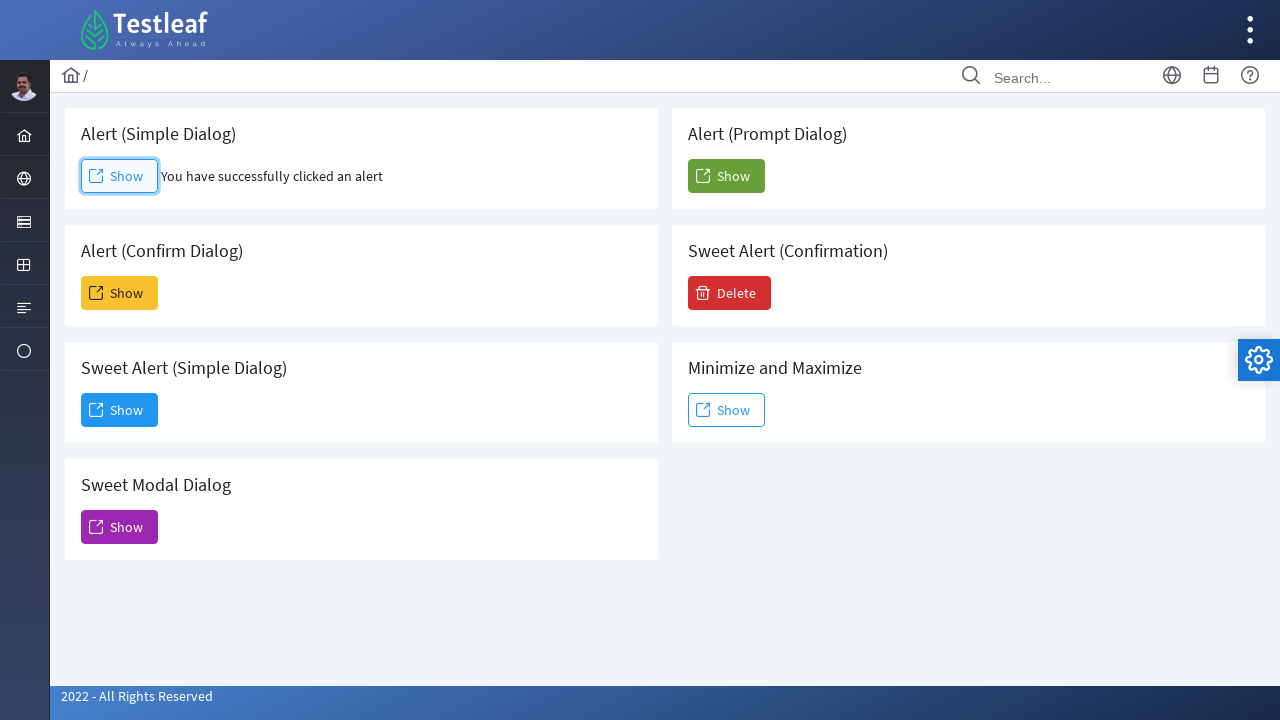

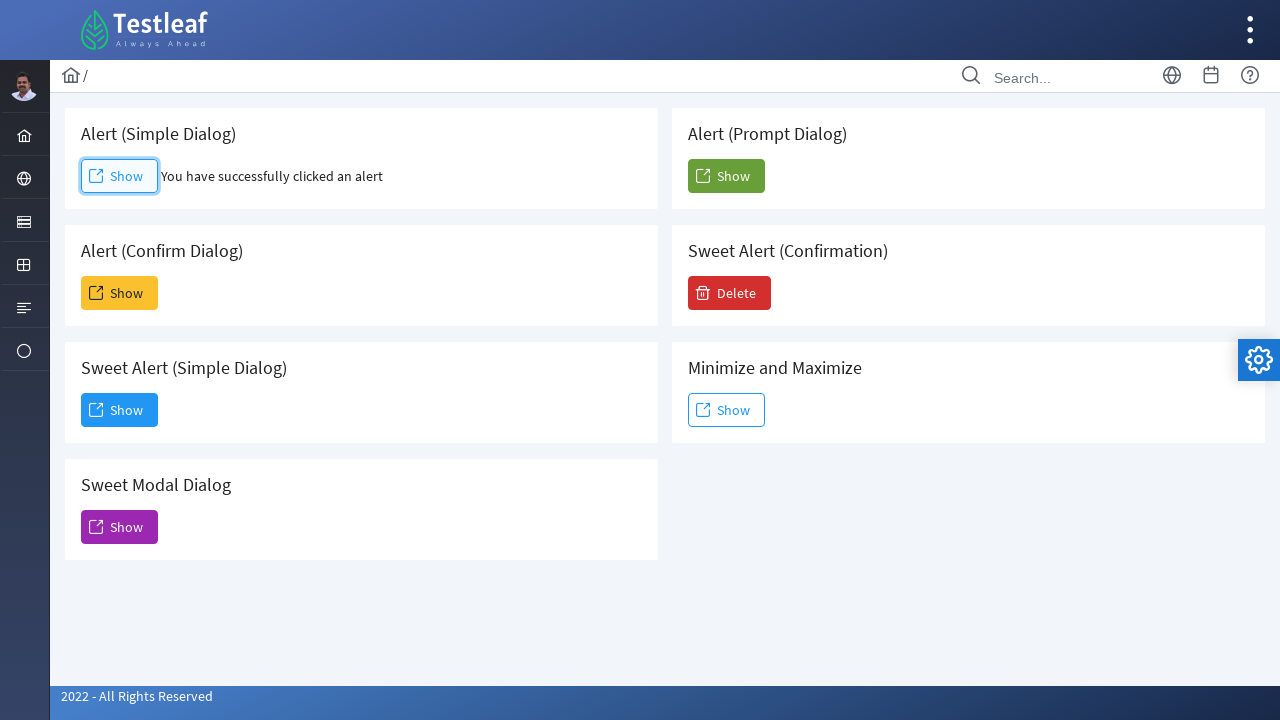